Navigates to the Ducati India homepage and verifies the page loads successfully.

Starting URL: https://www.ducati.com/in/en/home

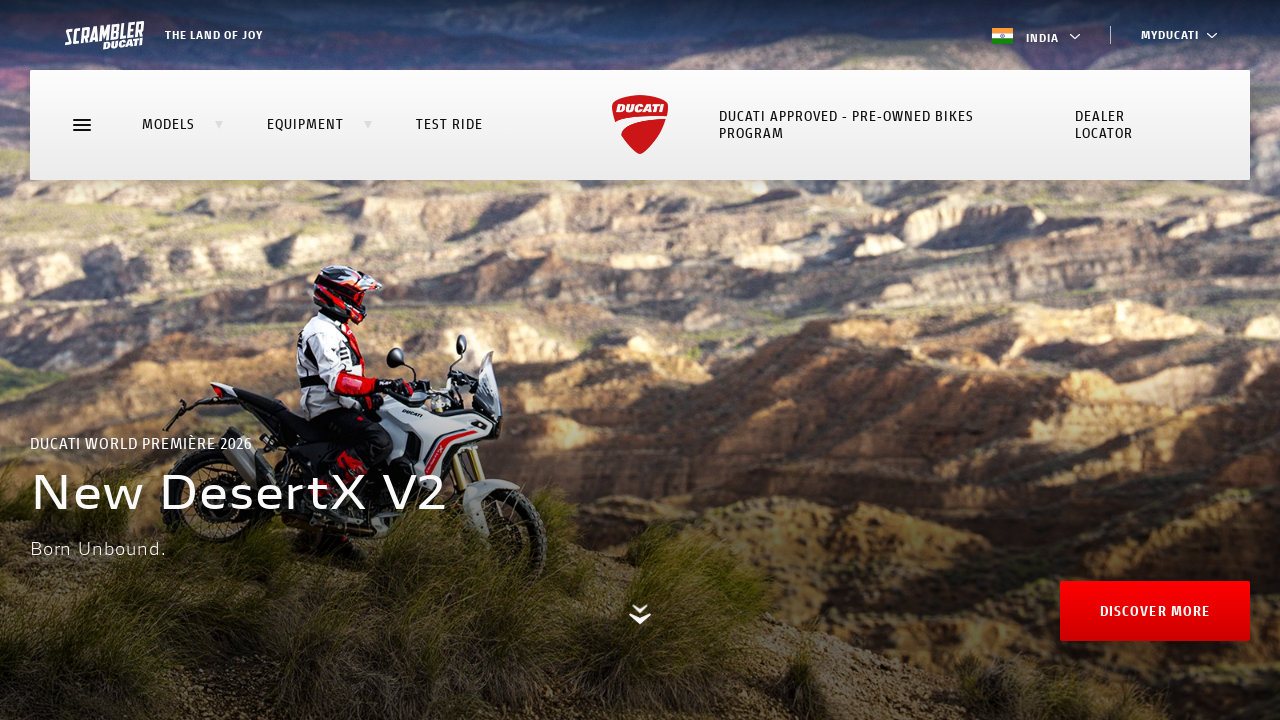

Waited for DOM content to load on Ducati homepage
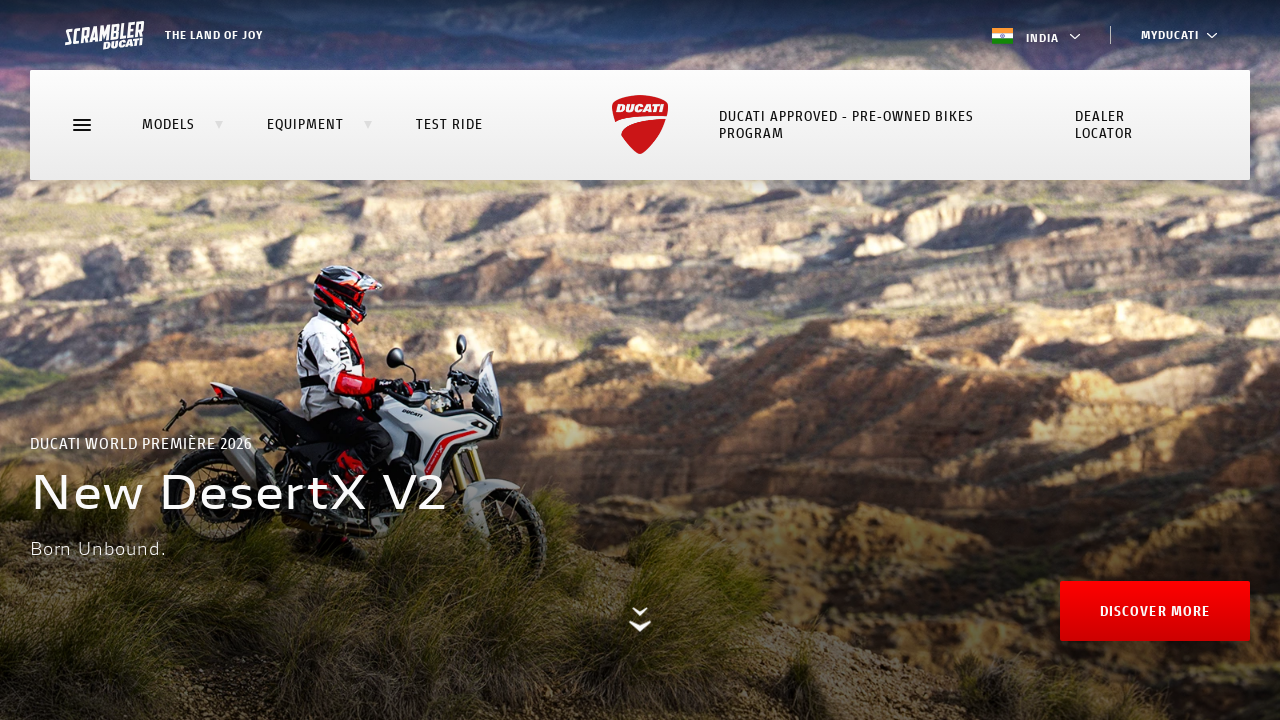

Verified body element is present on Ducati India homepage
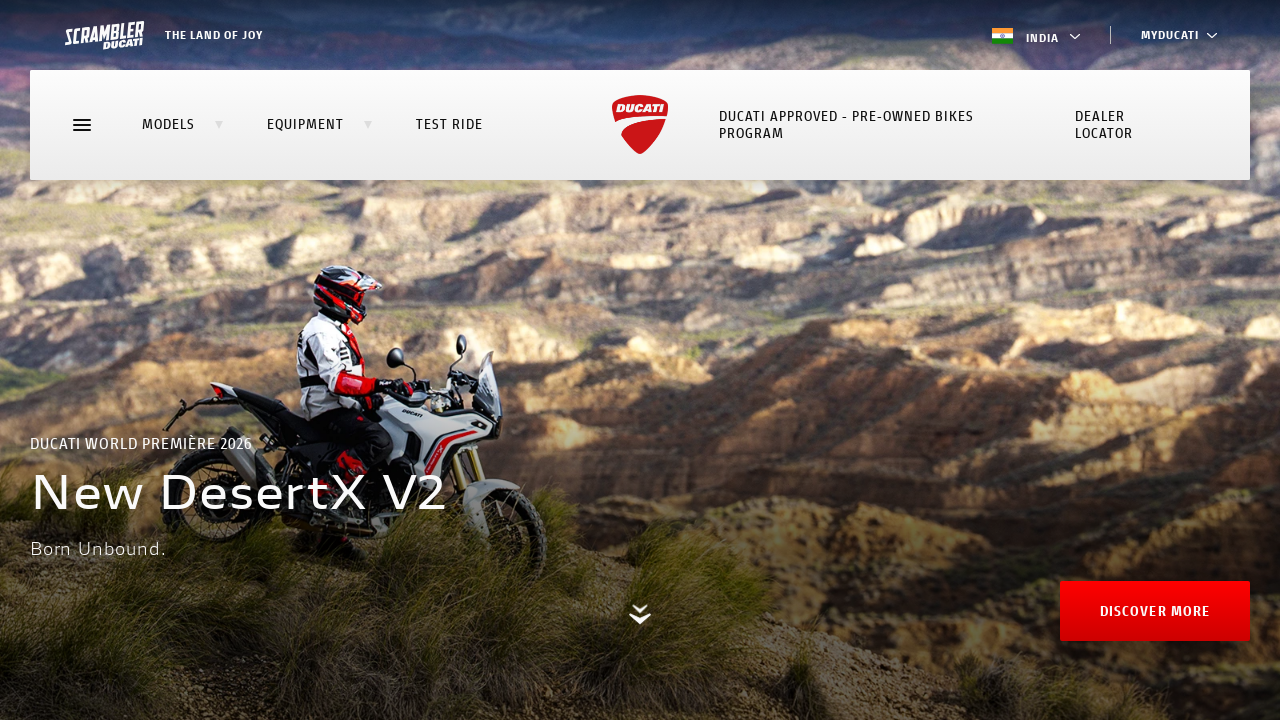

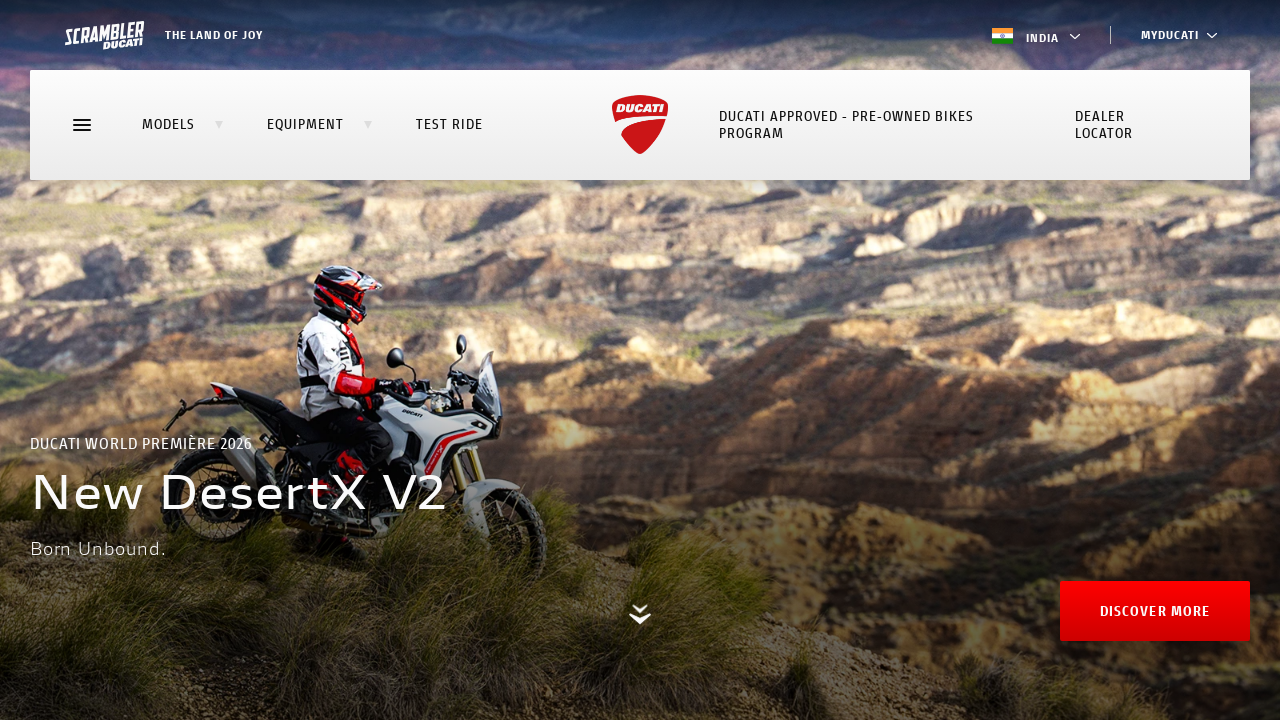